Tests the search functionality on Bluestone jewelry website by searching for "Rings" and waiting for results to load

Starting URL: https://www.bluestone.com/

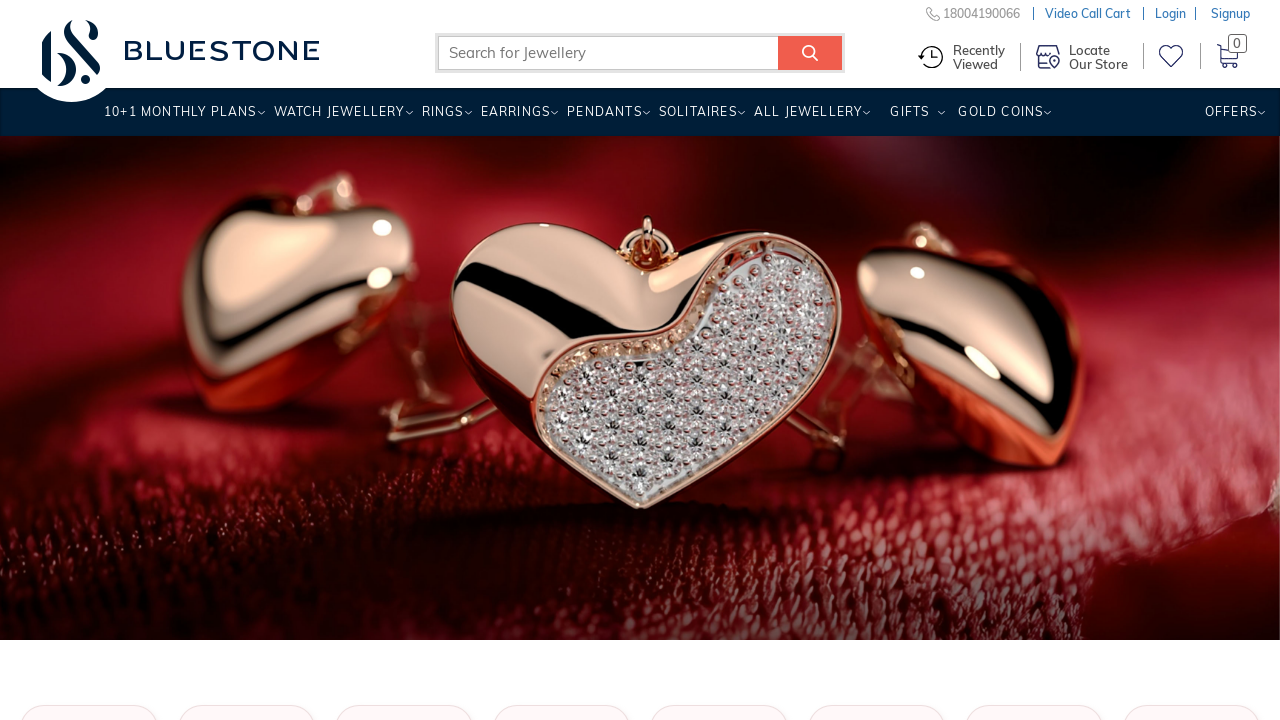

Filled search box with 'Rings' on #search_query_top_elastic_search
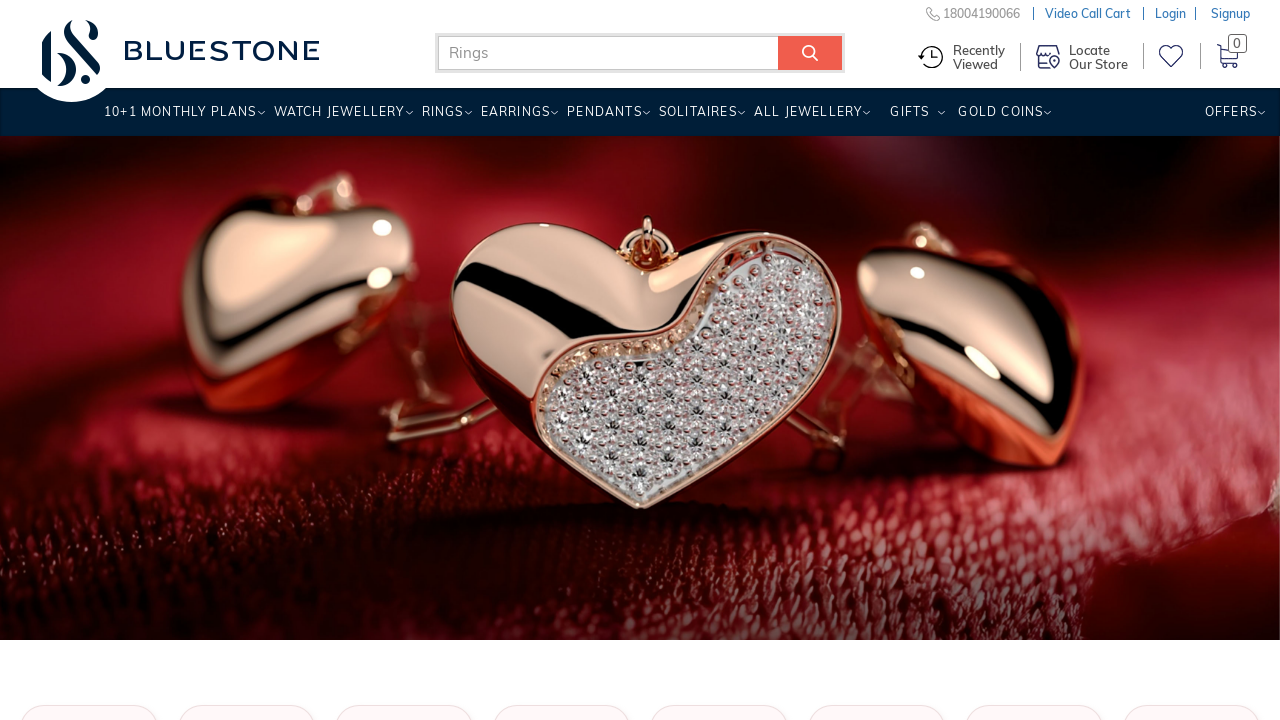

Pressed Enter to submit search for 'Rings' on #search_query_top_elastic_search
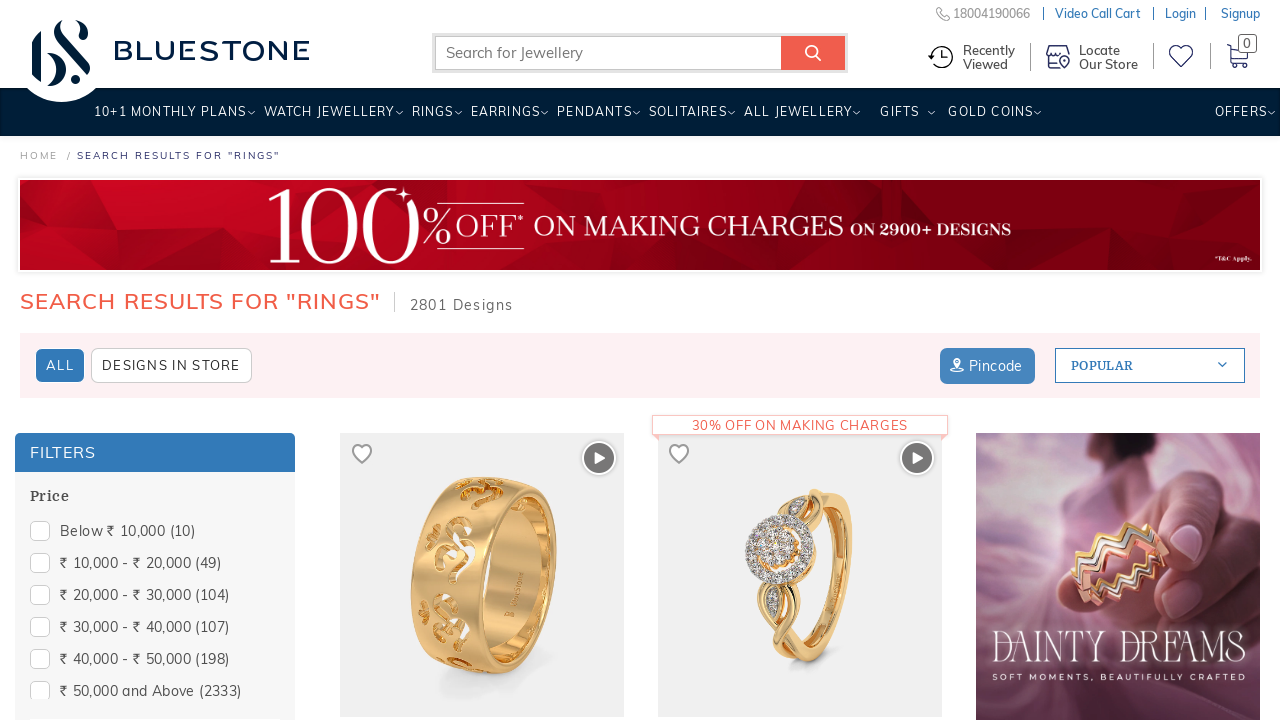

Search results loaded and page reached idle state
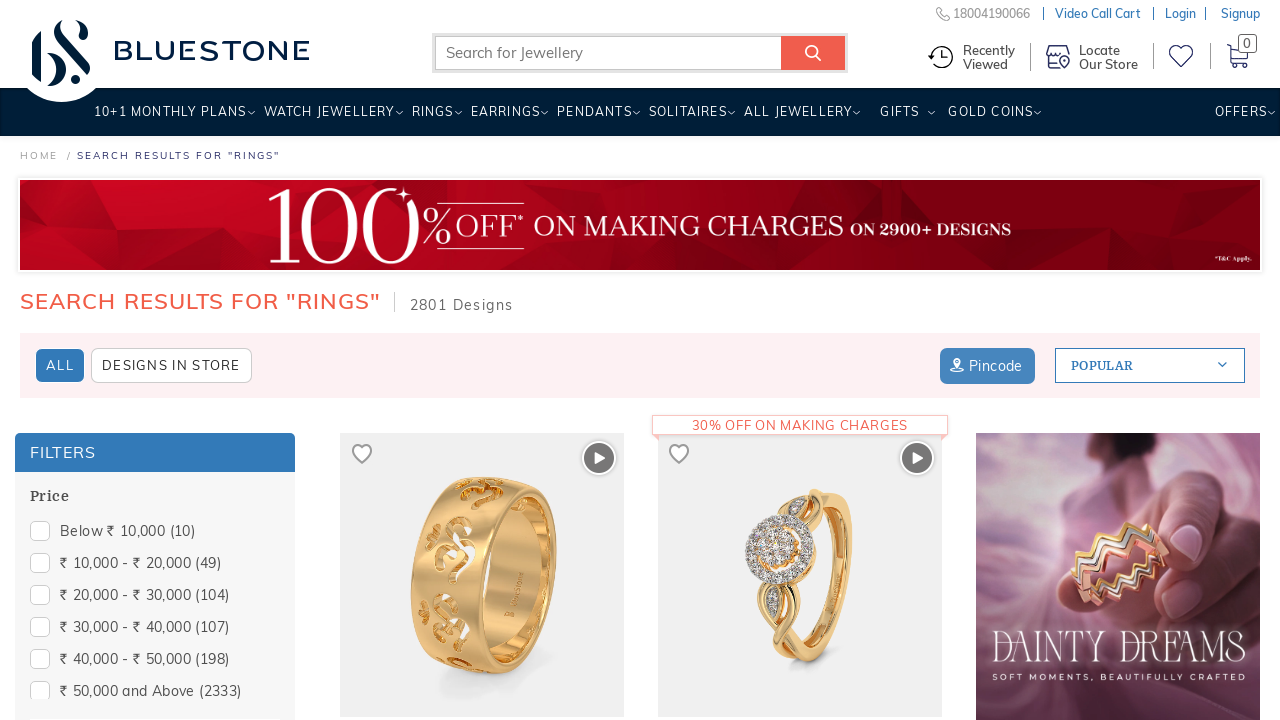

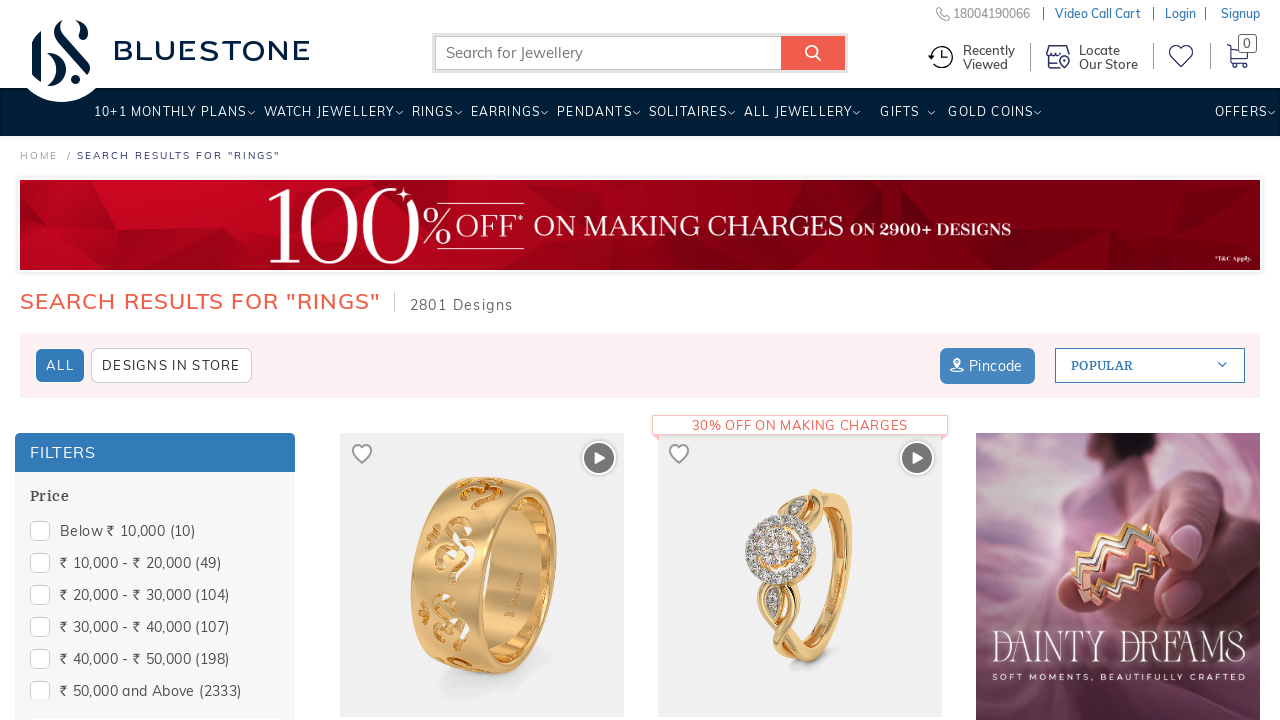